Tests that a button responds to right-click (context click) action and displays a confirmation message

Starting URL: https://demoqa.com/buttons

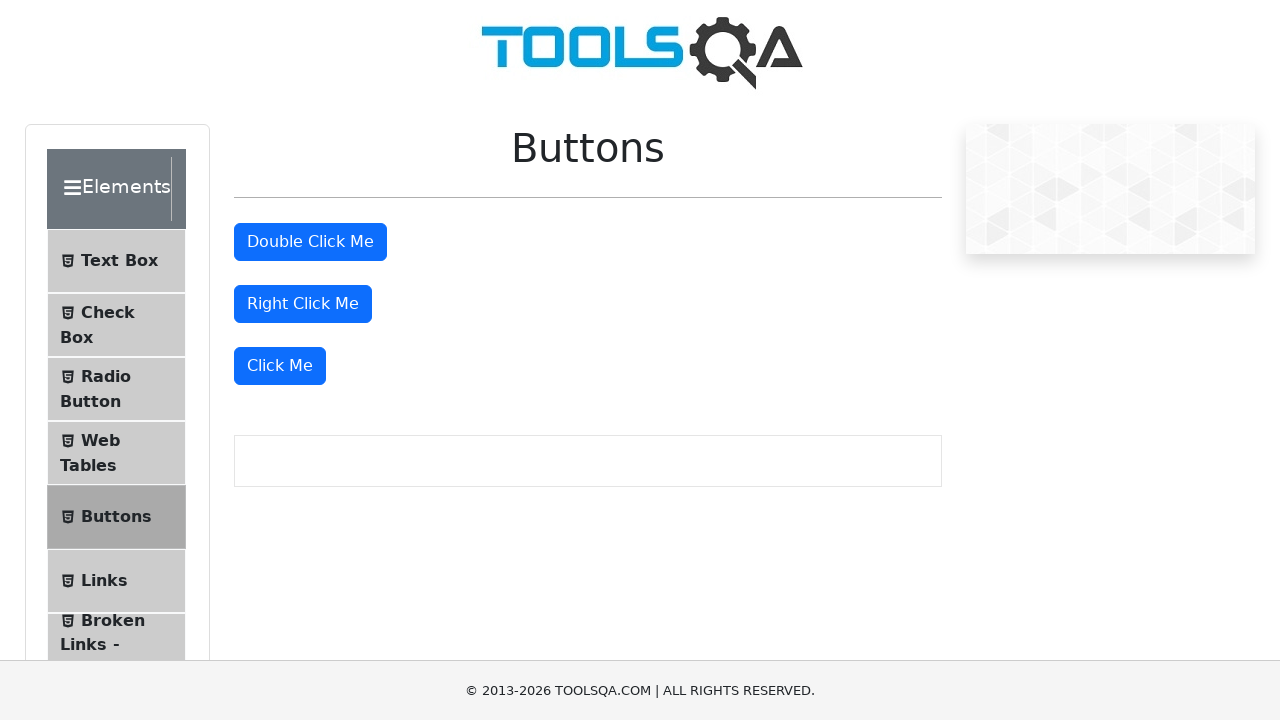

Navigated to https://demoqa.com/buttons
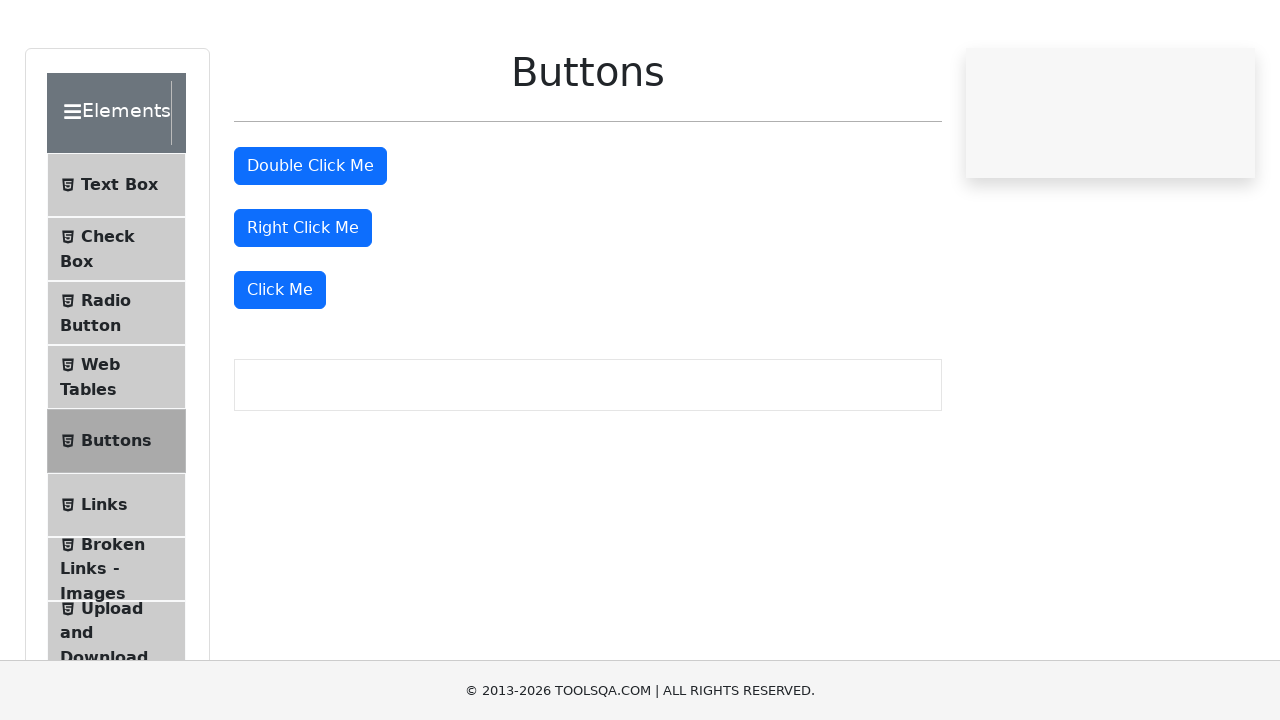

Right-clicked the right-click button at (303, 304) on #rightClickBtn
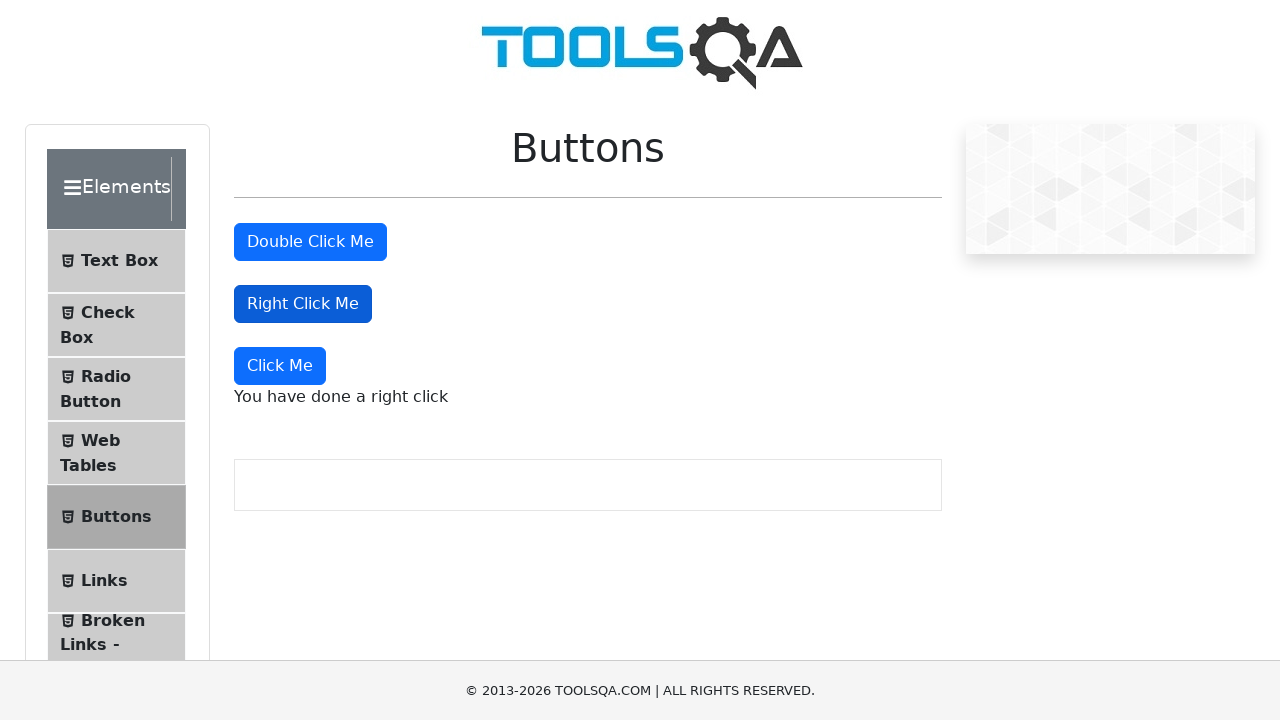

Right-click confirmation message appeared
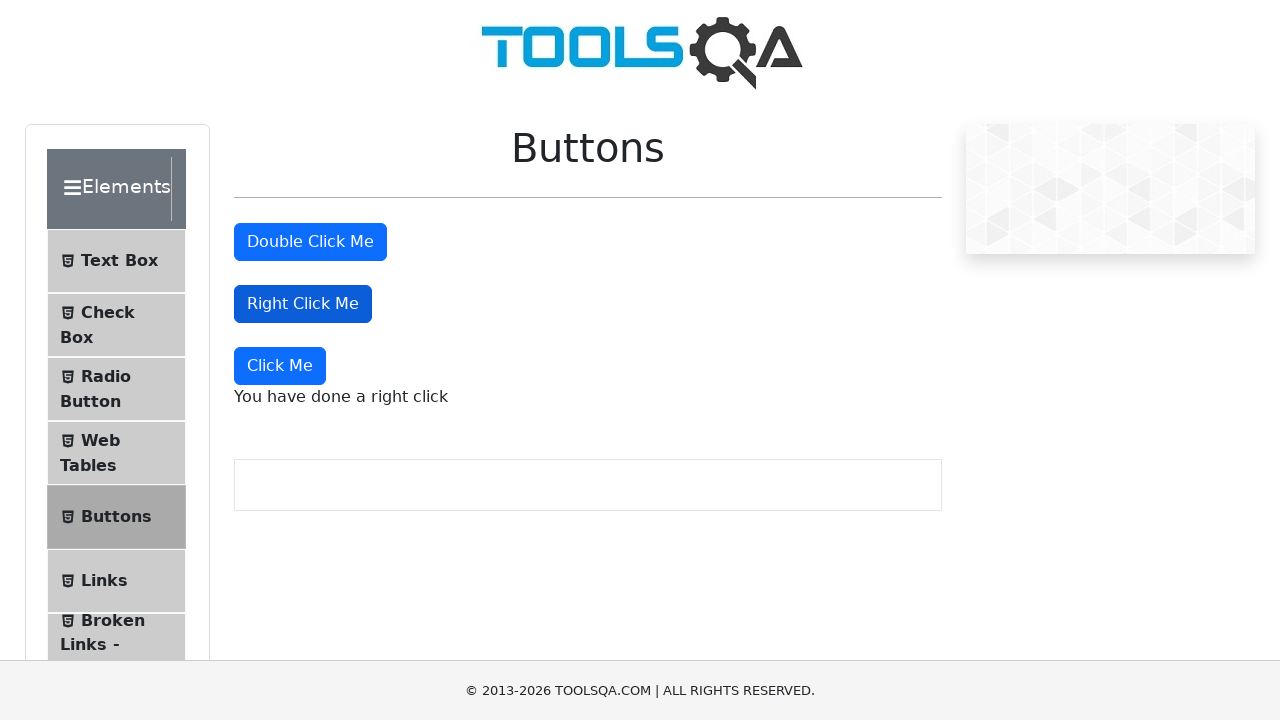

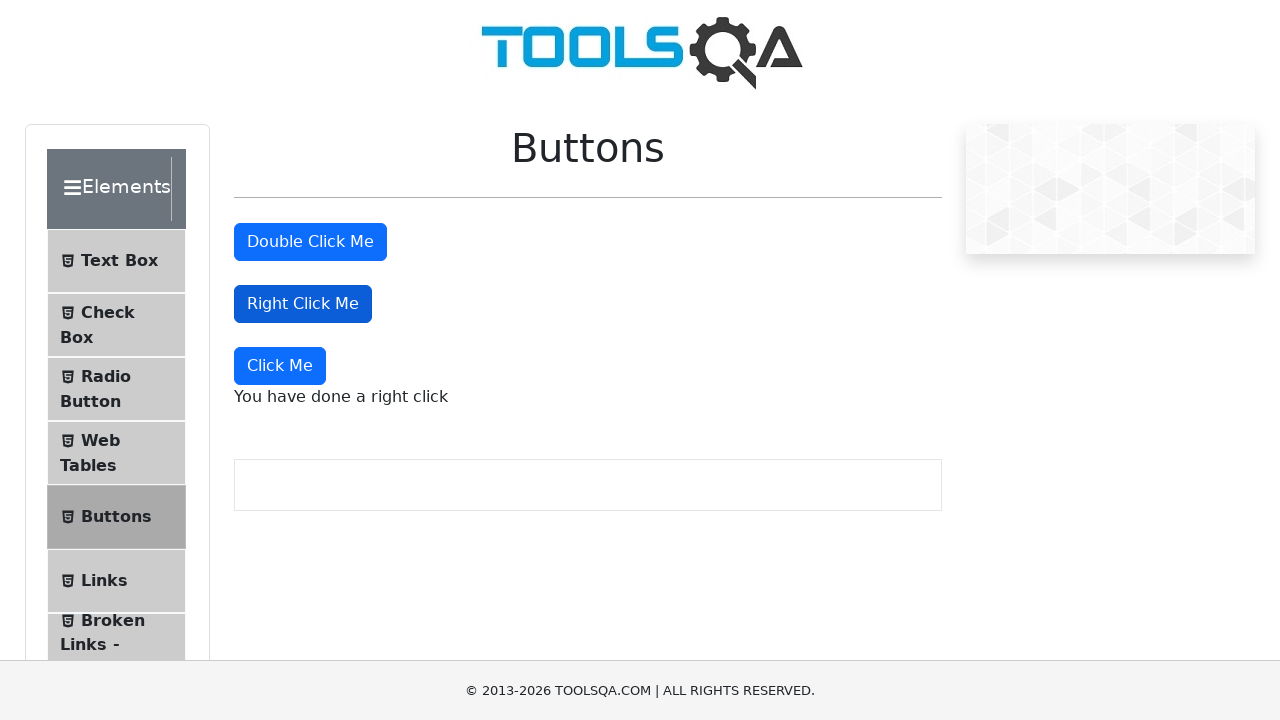